Tests element visibility and interaction by verifying a text box is visible, clicking to hide it, and confirming it becomes hidden

Starting URL: https://rahulshettyacademy.com/AutomationPractice/

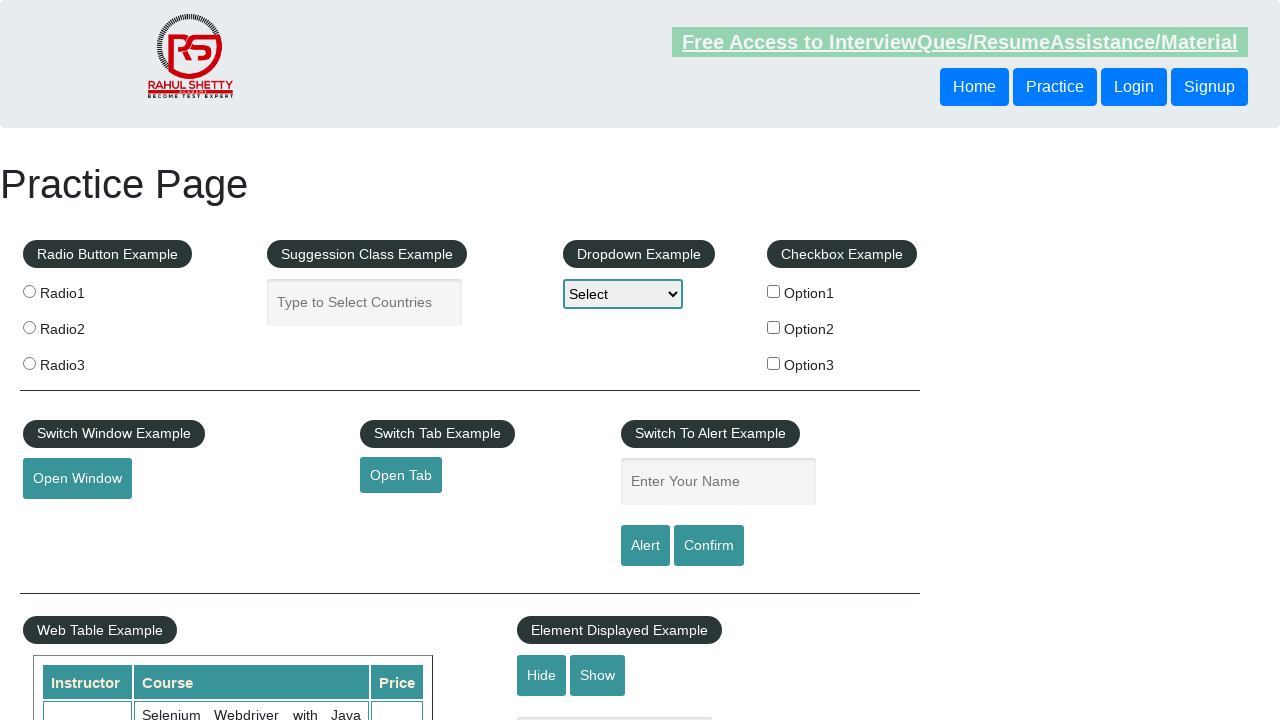

Verified text box is initially visible
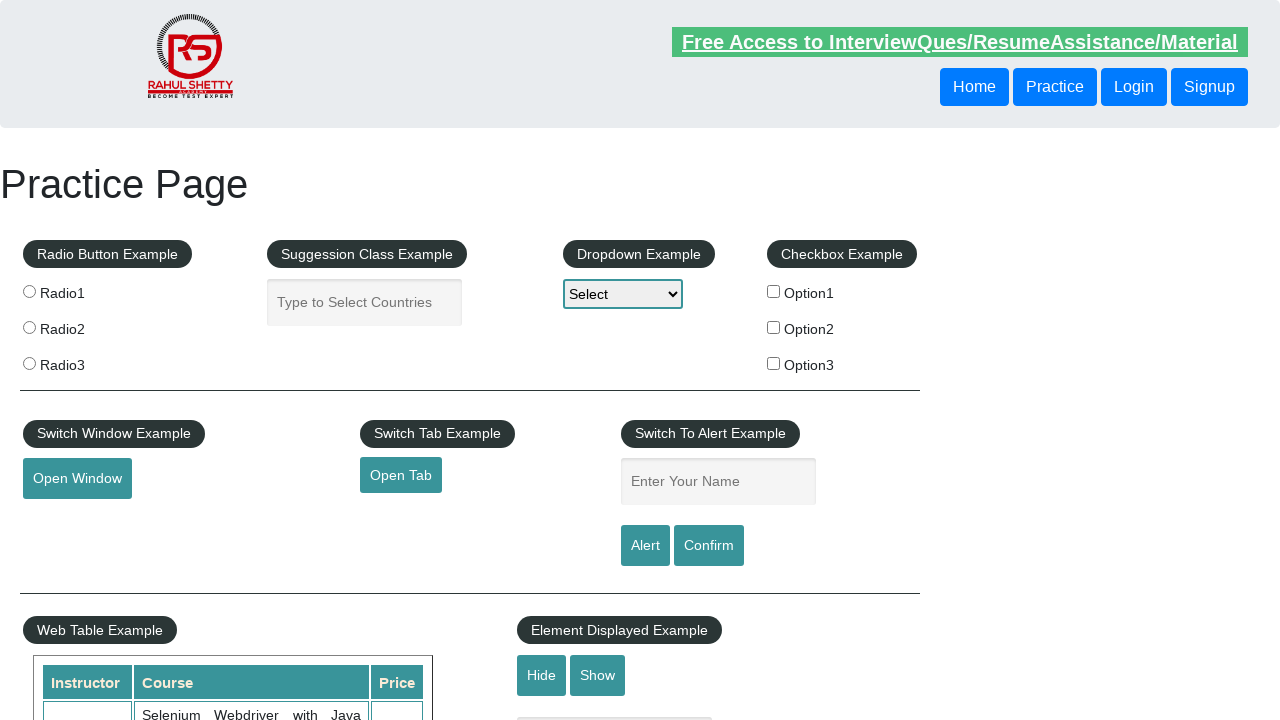

Clicked hide button to hide the text box at (542, 675) on #hide-textbox
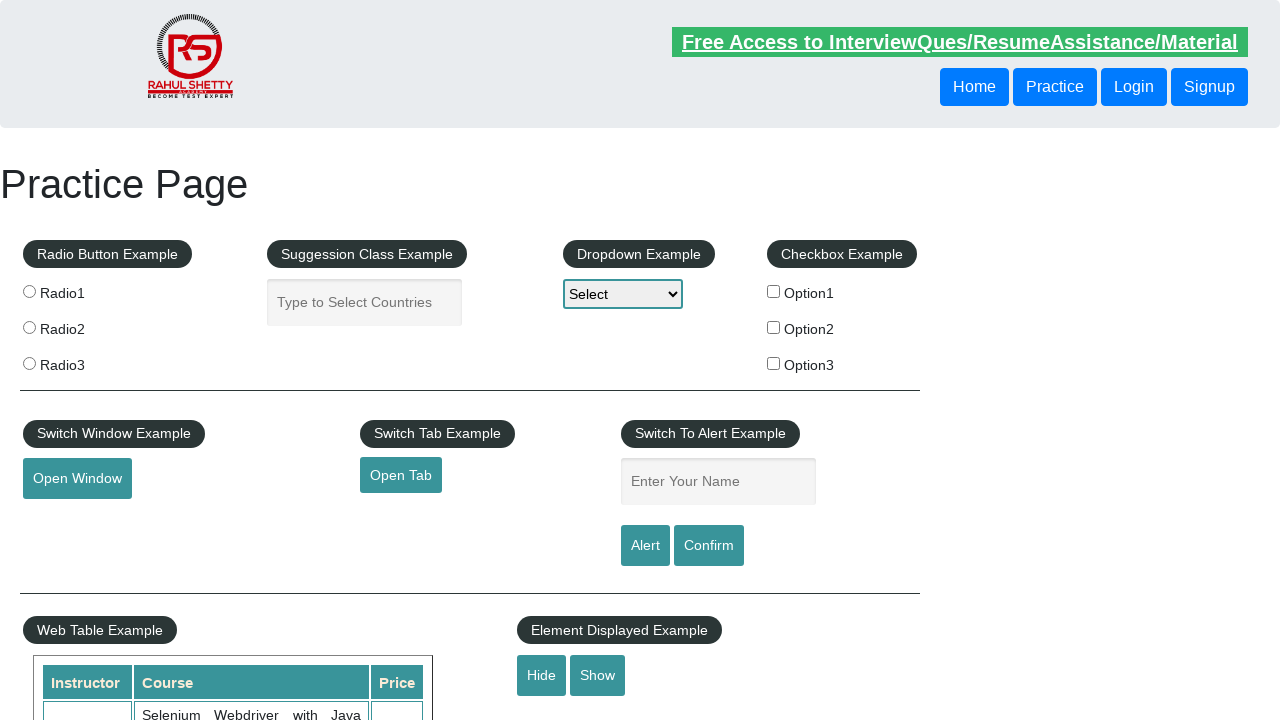

Verified text box is now hidden
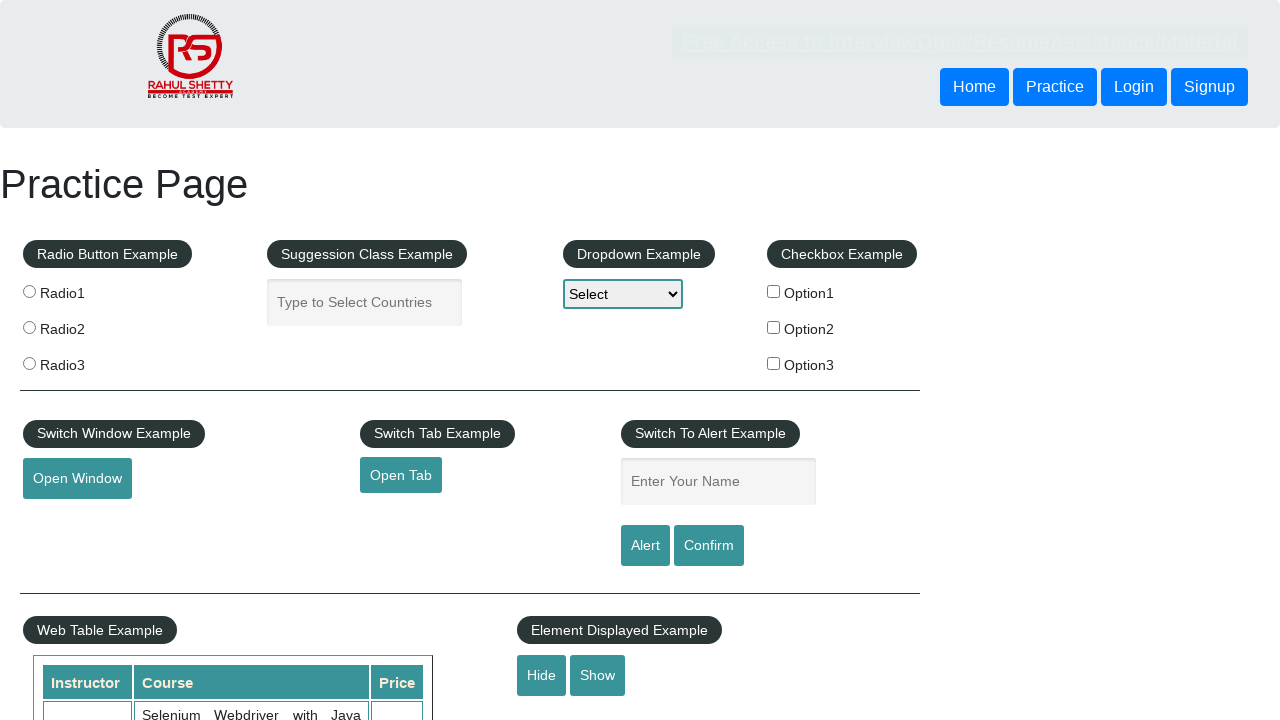

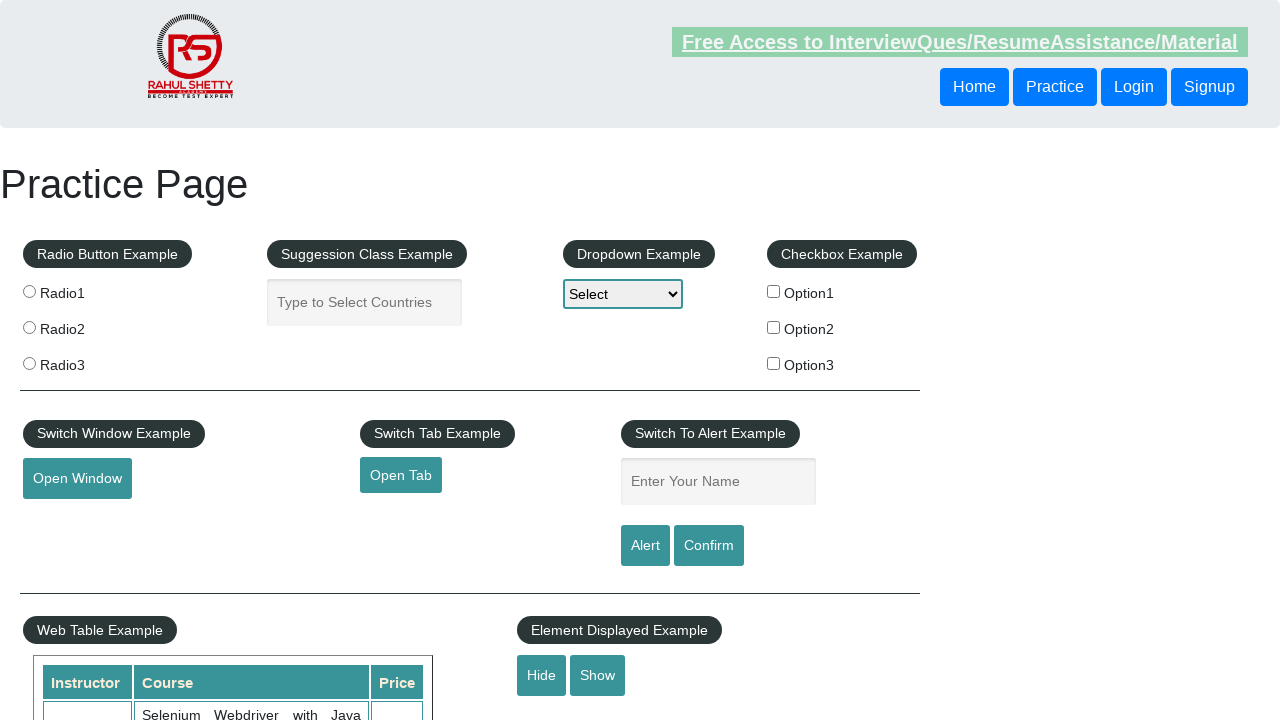